Searches for a specific product ("Cherry") across paginated results by navigating through pages until the item is found, then retrieves its price

Starting URL: https://rahulshettyacademy.com/seleniumPractise/#/offers

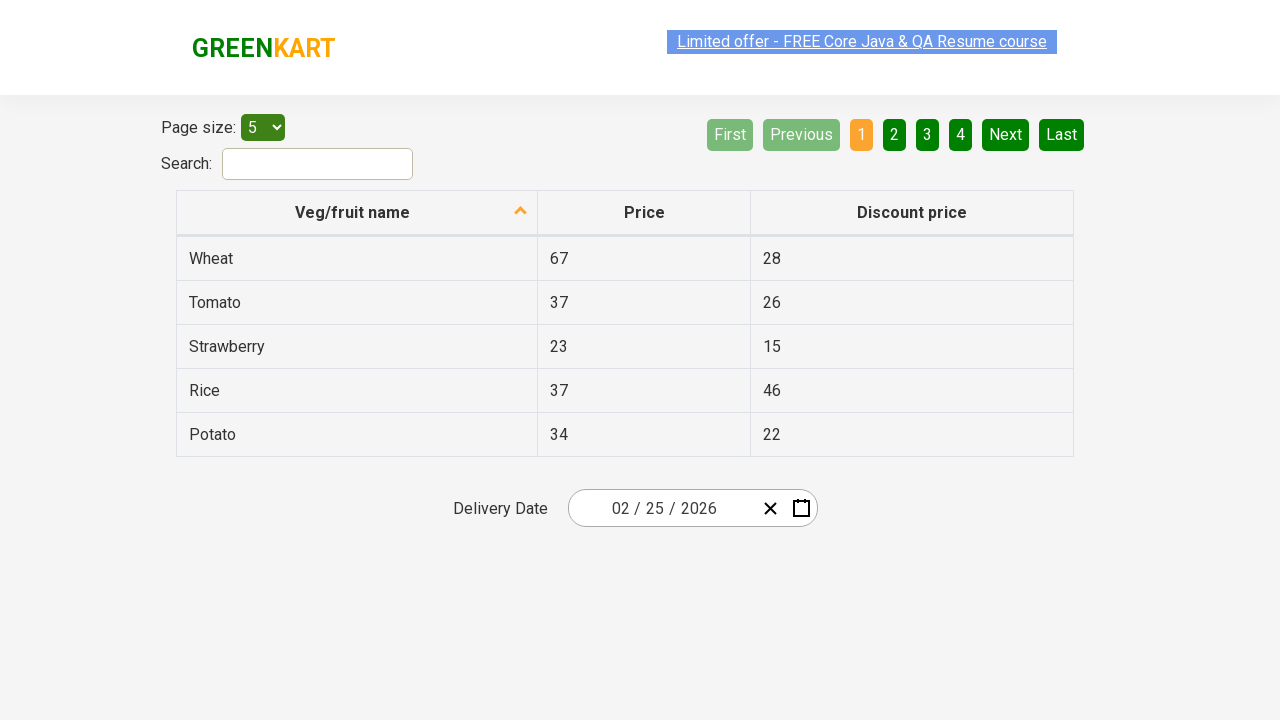

Retrieved all vegetable names from current page
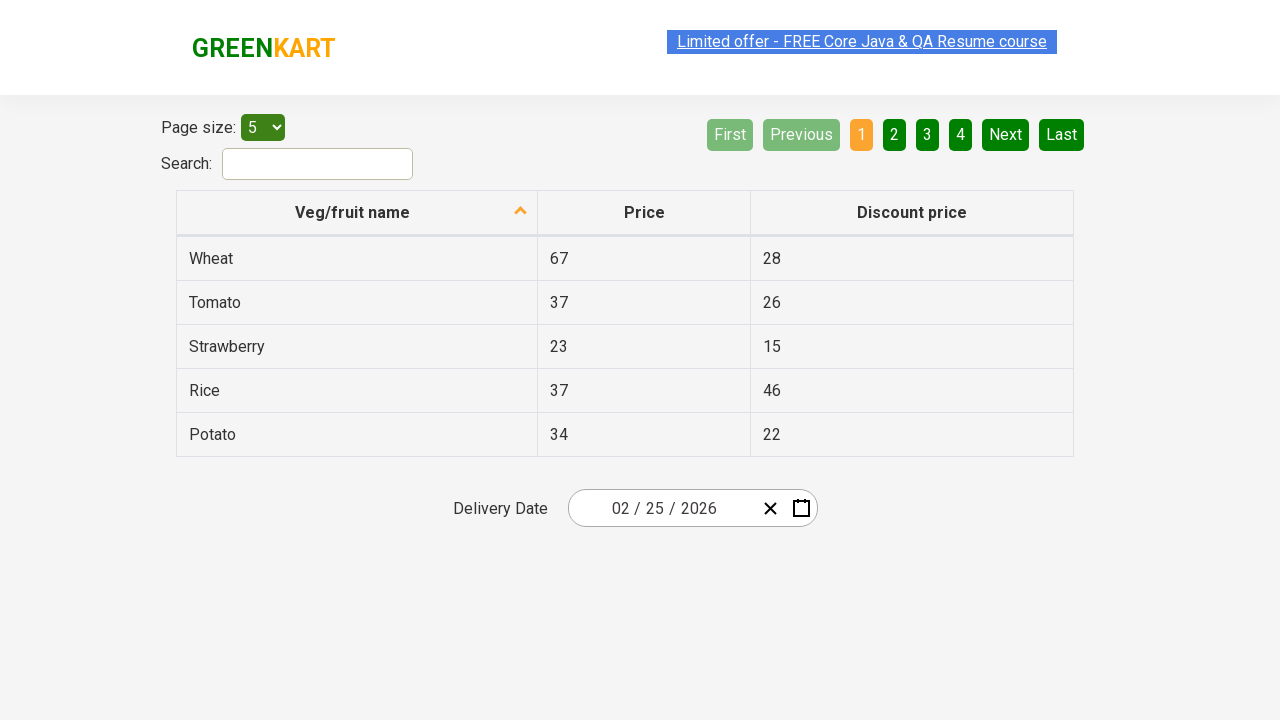

Clicked Next button to navigate to next page at (1006, 134) on [aria-label='Next']
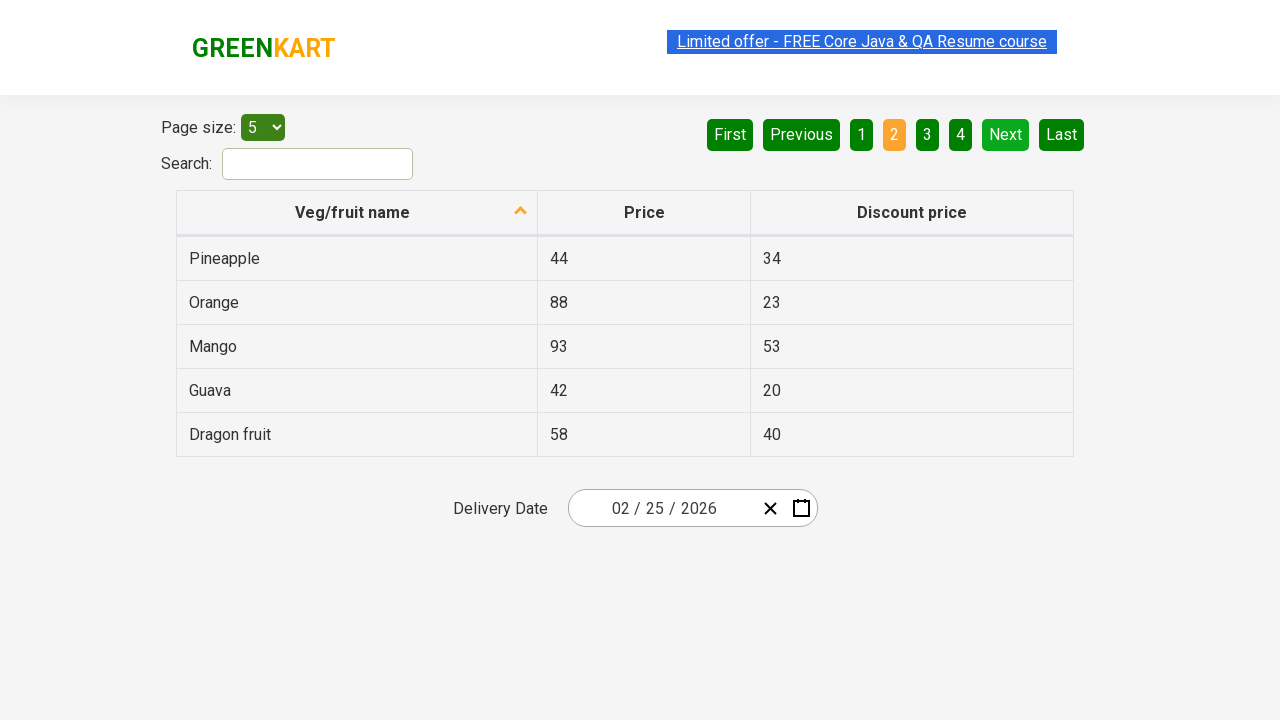

Waited for table to update
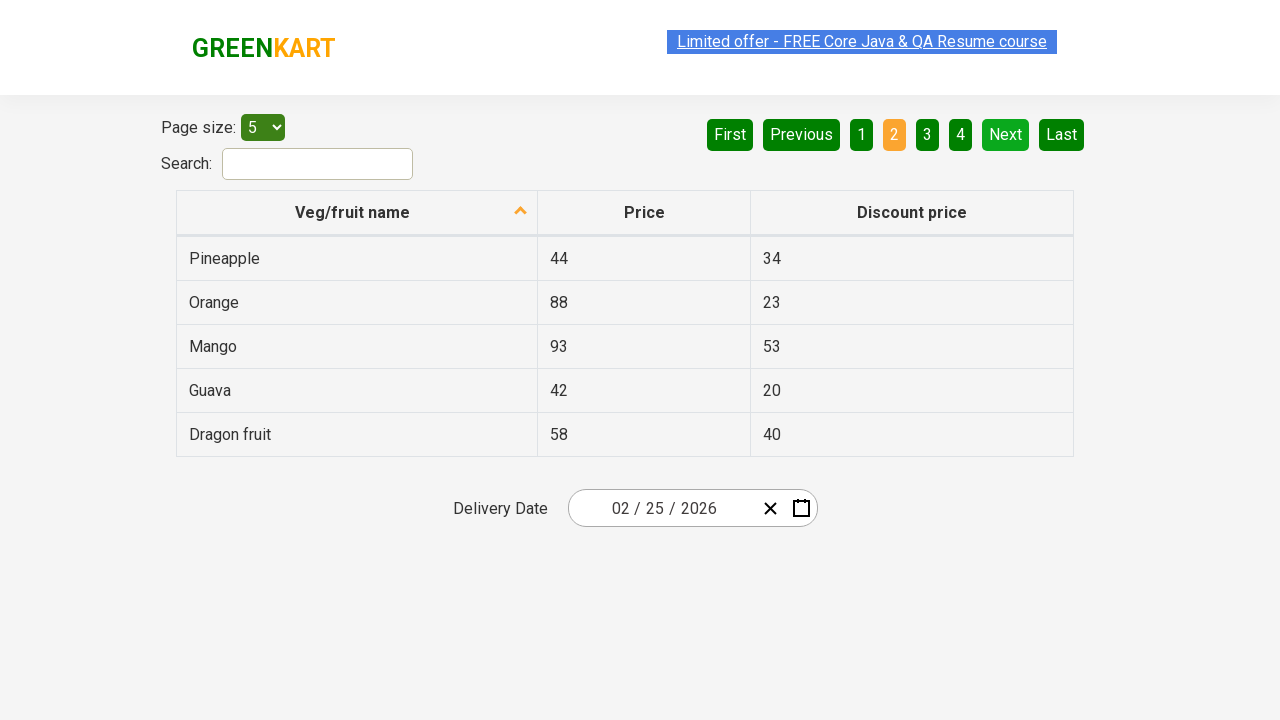

Retrieved all vegetable names from current page
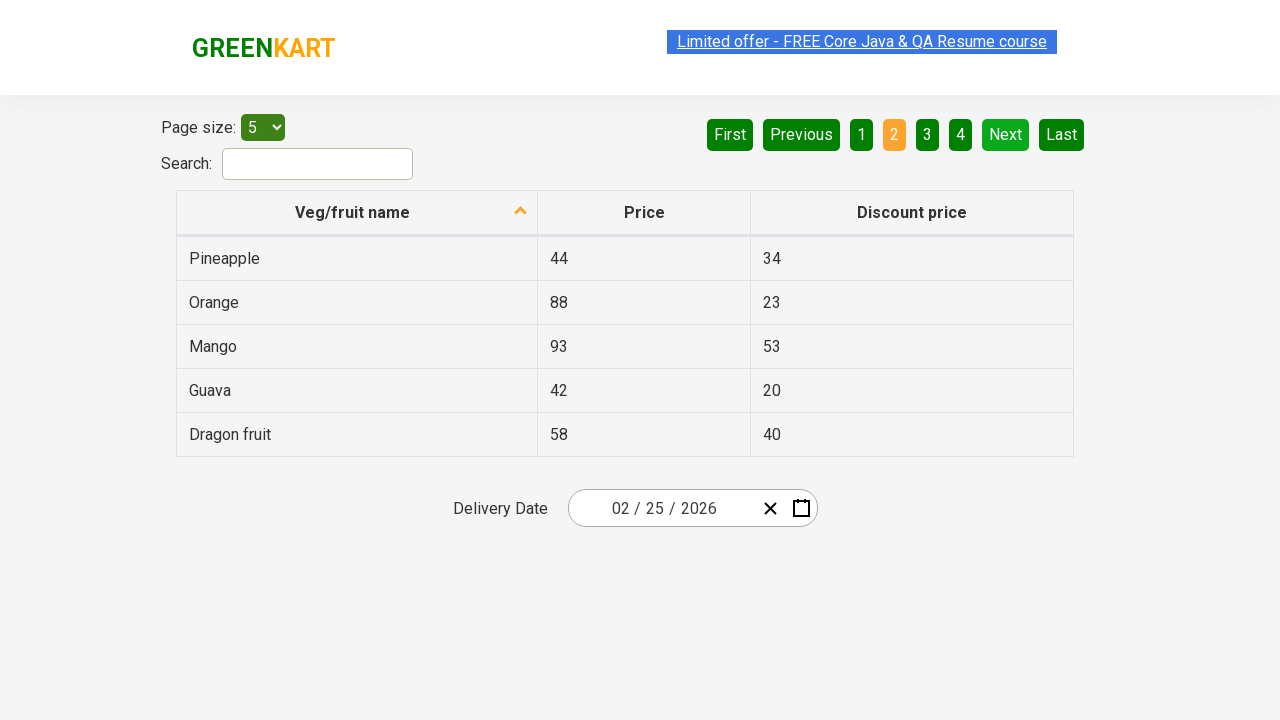

Clicked Next button to navigate to next page at (1006, 134) on [aria-label='Next']
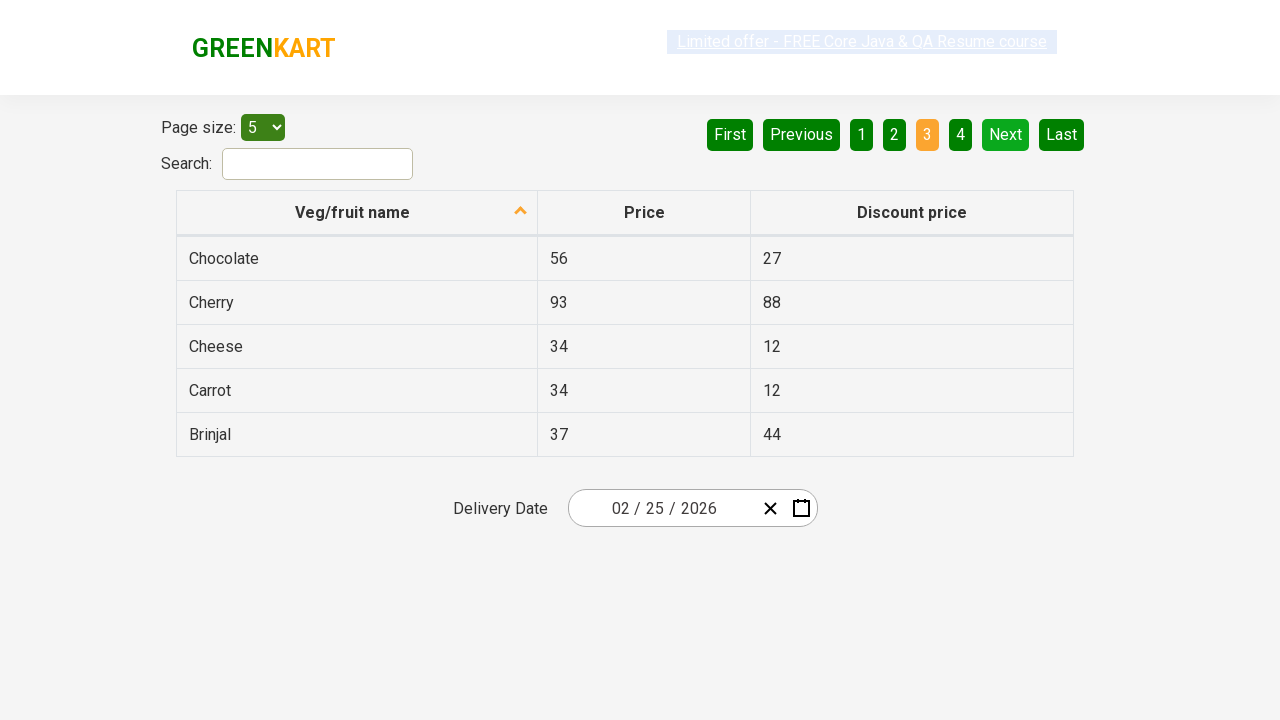

Waited for table to update
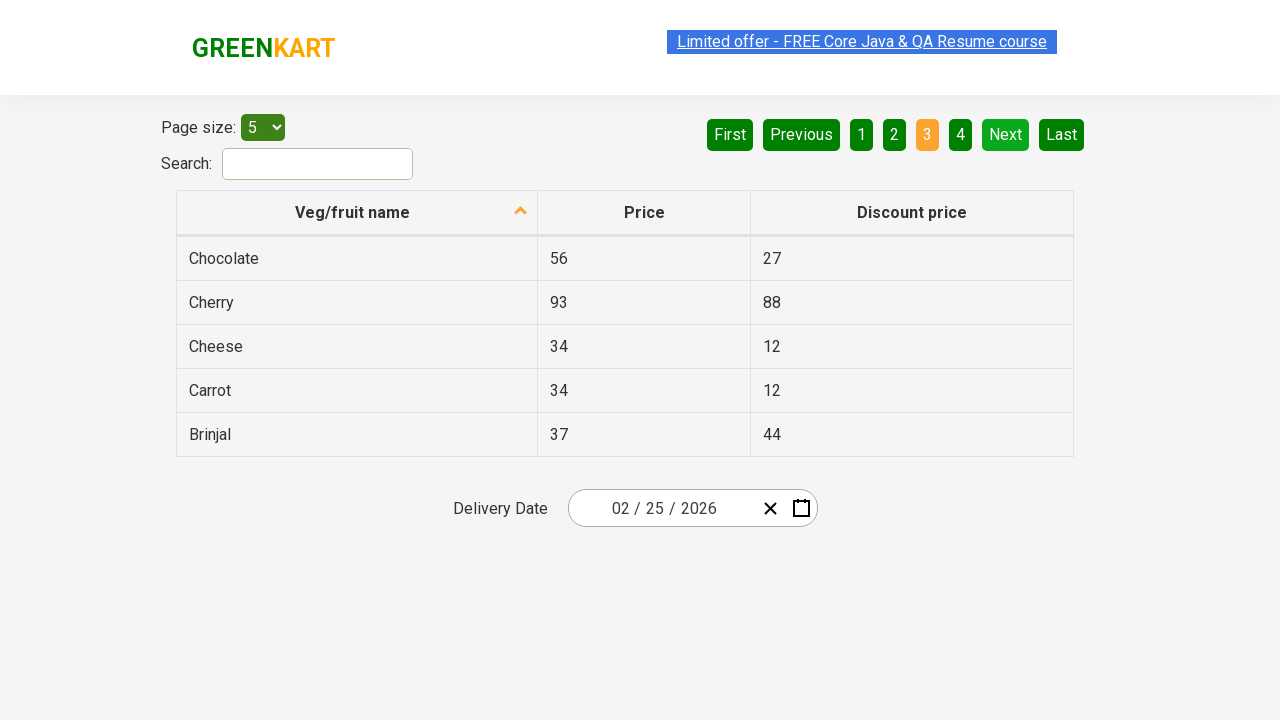

Retrieved all vegetable names from current page
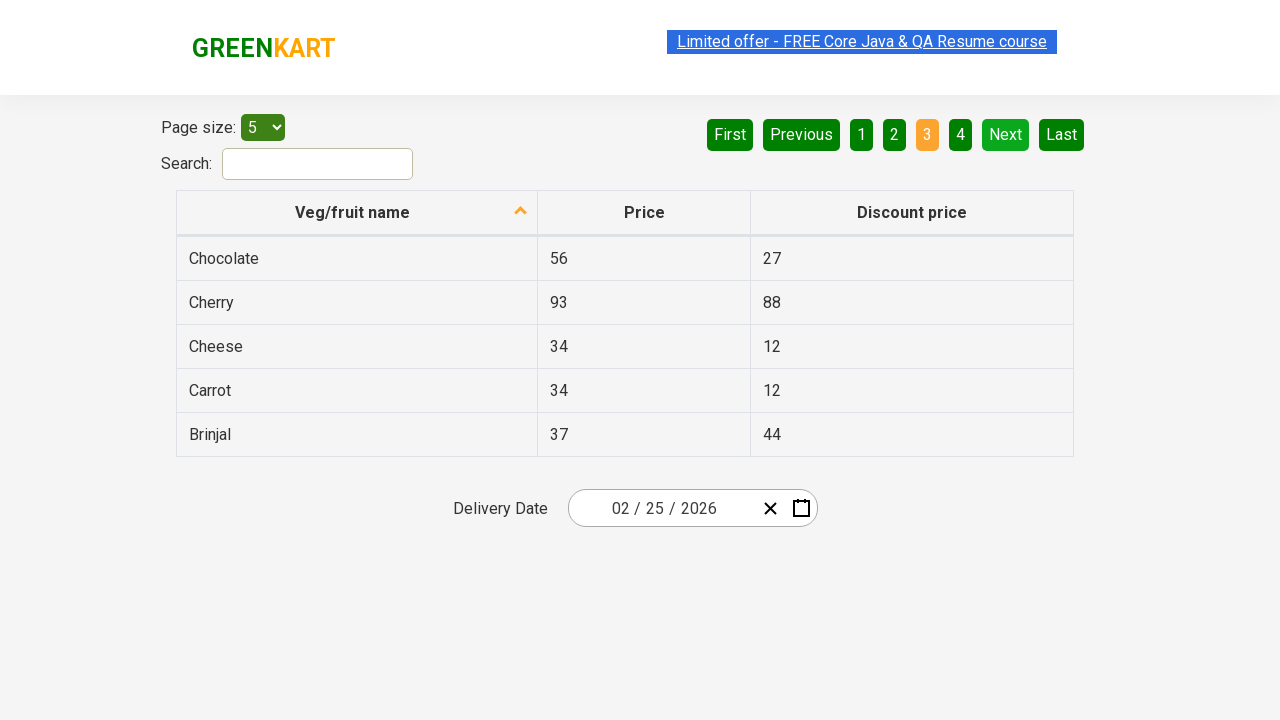

Found 'Cherry' in current page
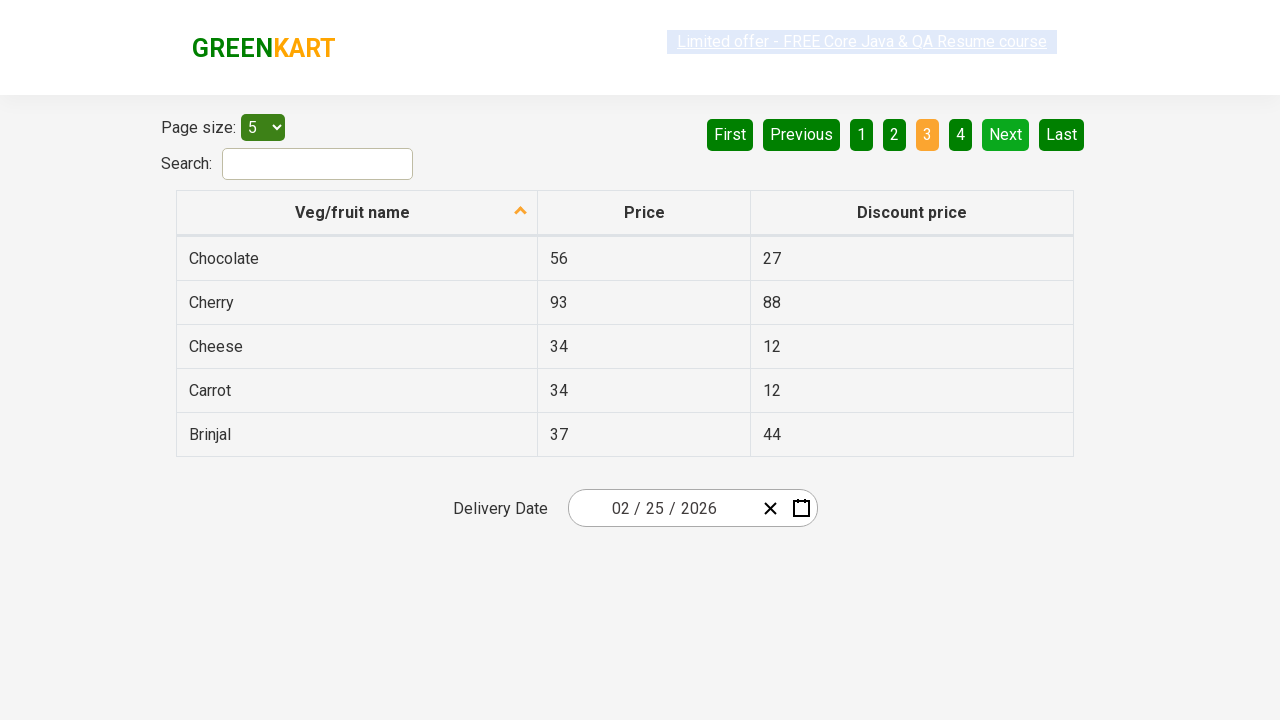

Retrieved Cherry price: 93
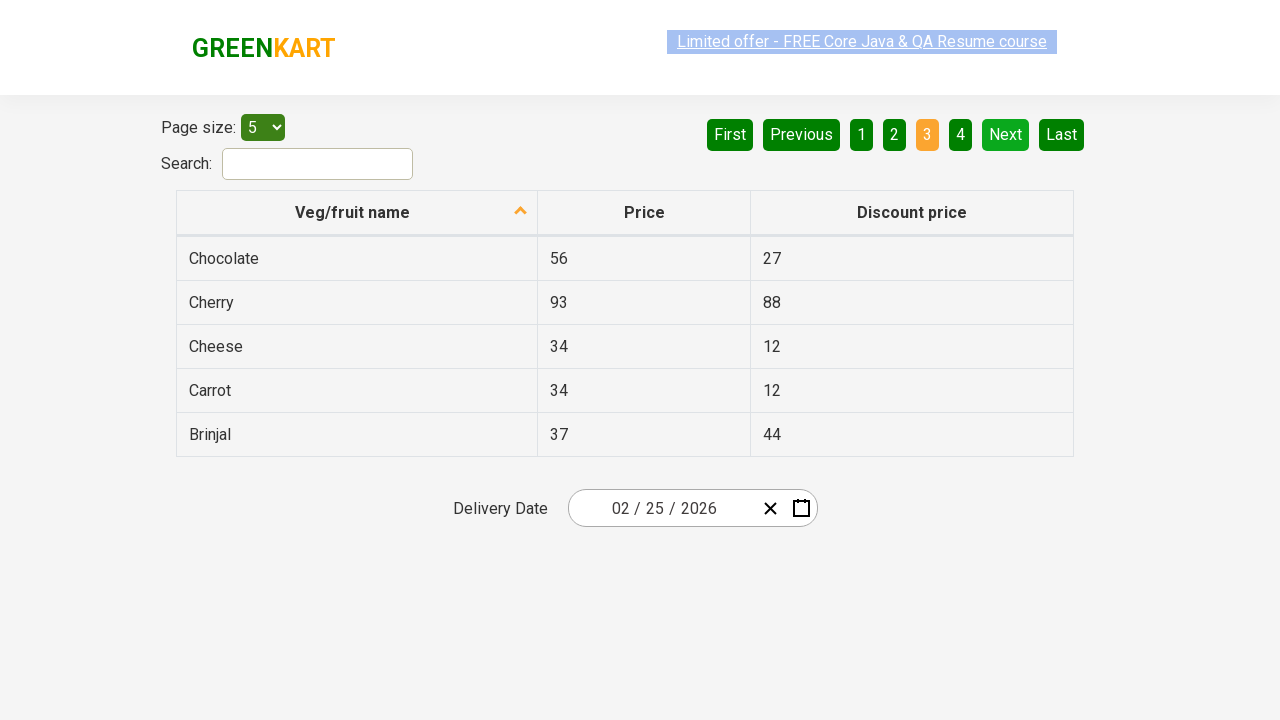

Price verification successful: Cherry price is 93
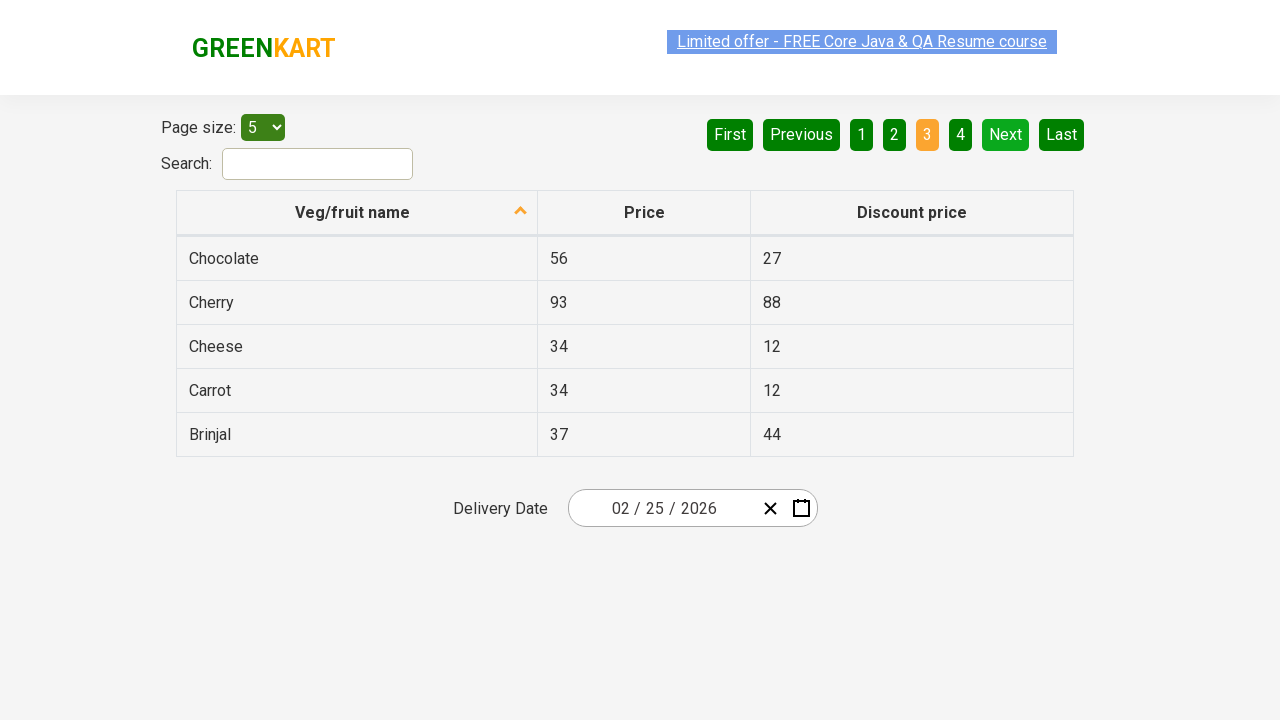

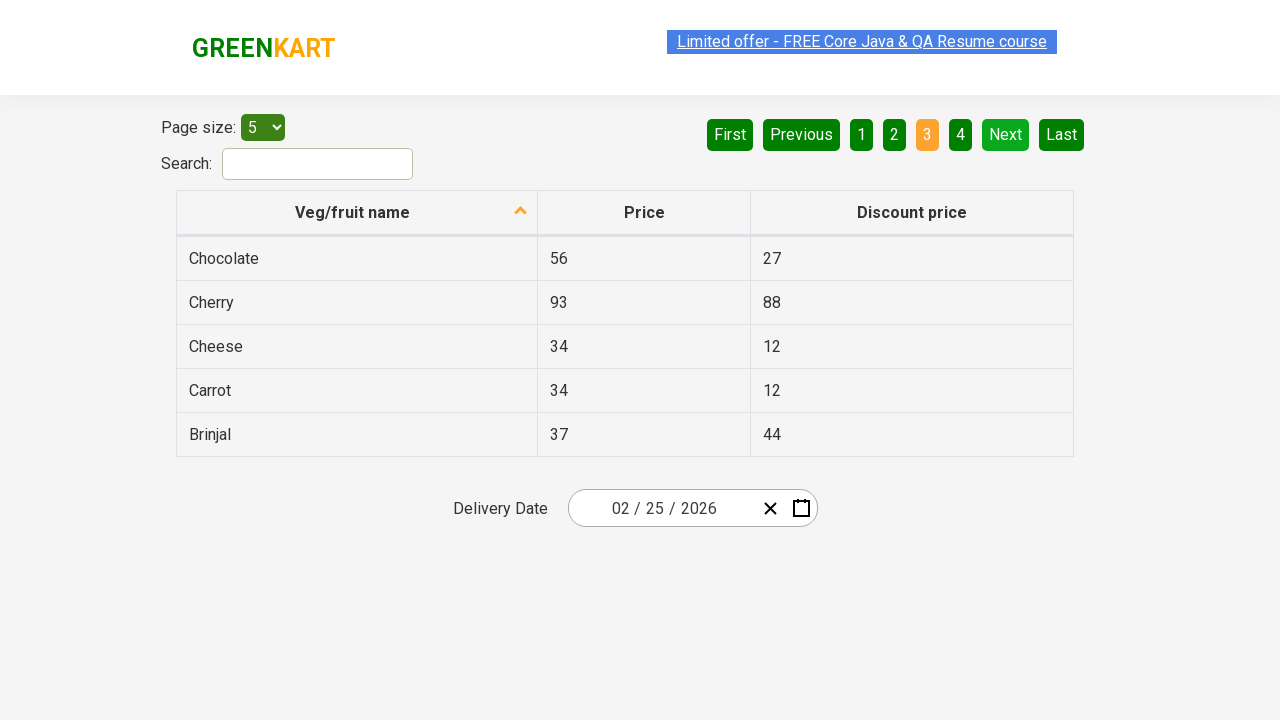